Verifies that a button with id "visibleAfter" becomes visible after a delay on the dynamic properties page

Starting URL: https://demoqa.com/dynamic-properties

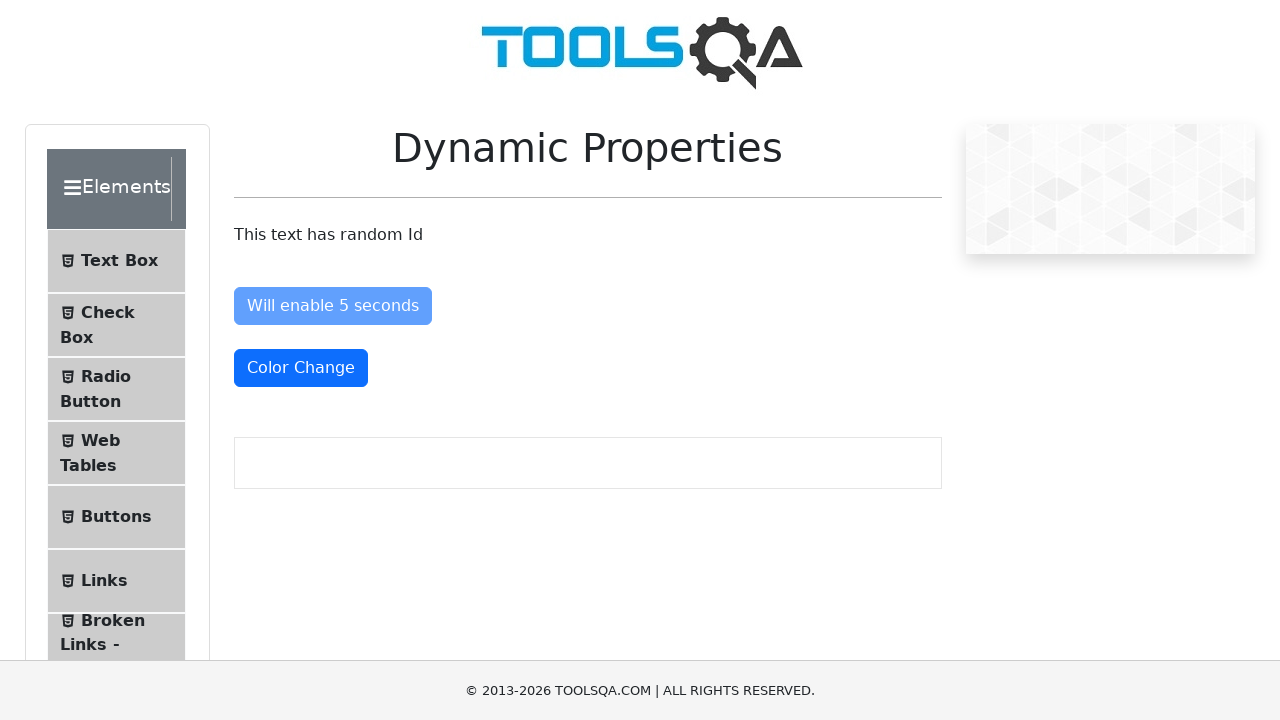

Navigated to dynamic properties page
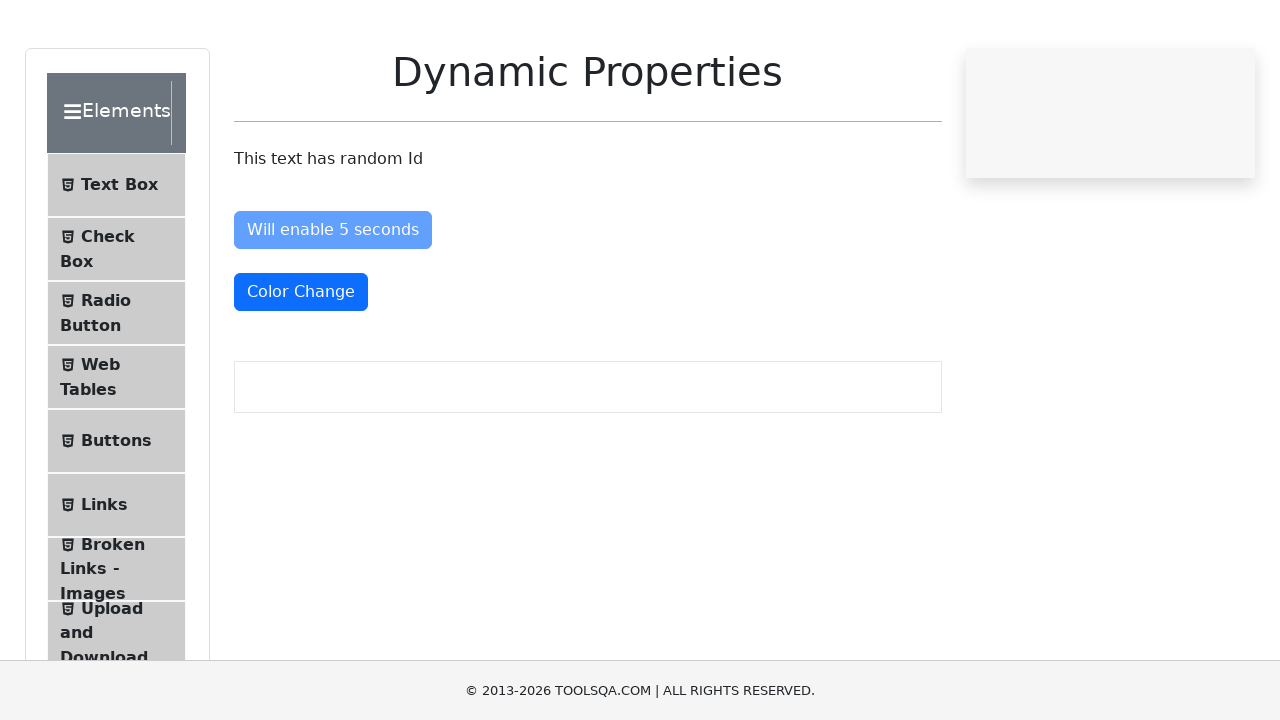

Button with id 'visibleAfter' became visible after delay
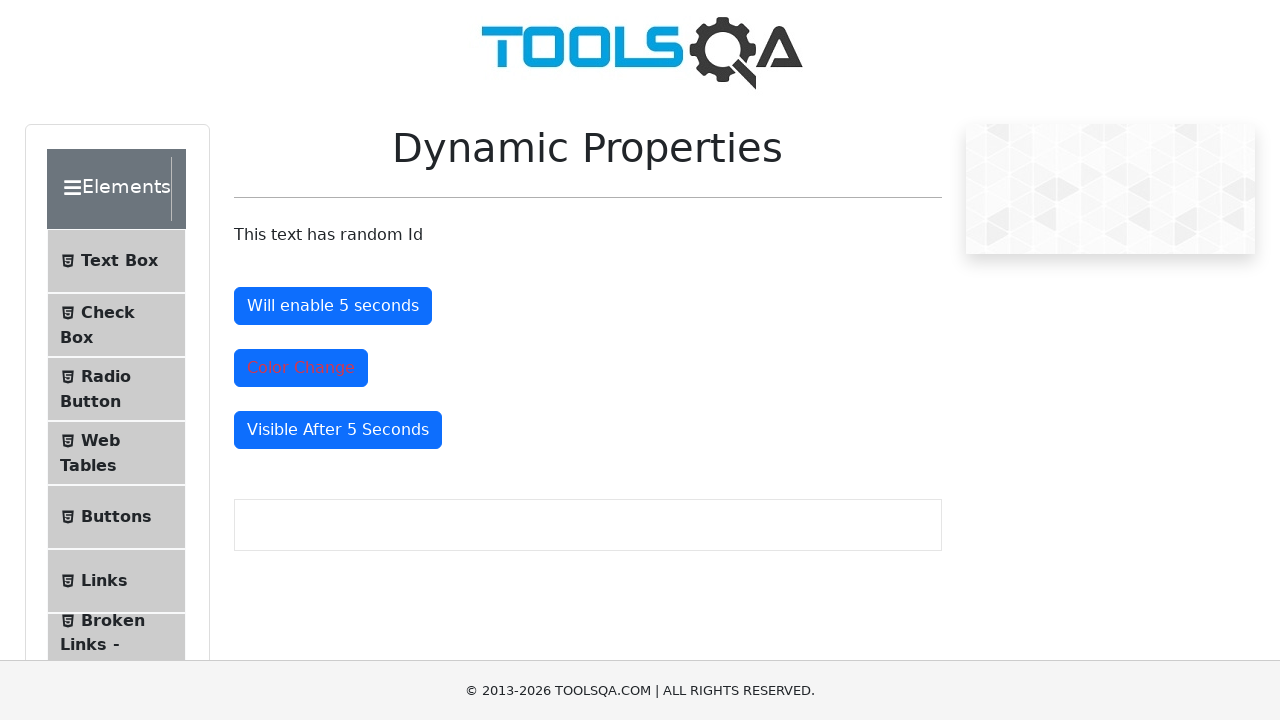

Located the visibleAfter button element
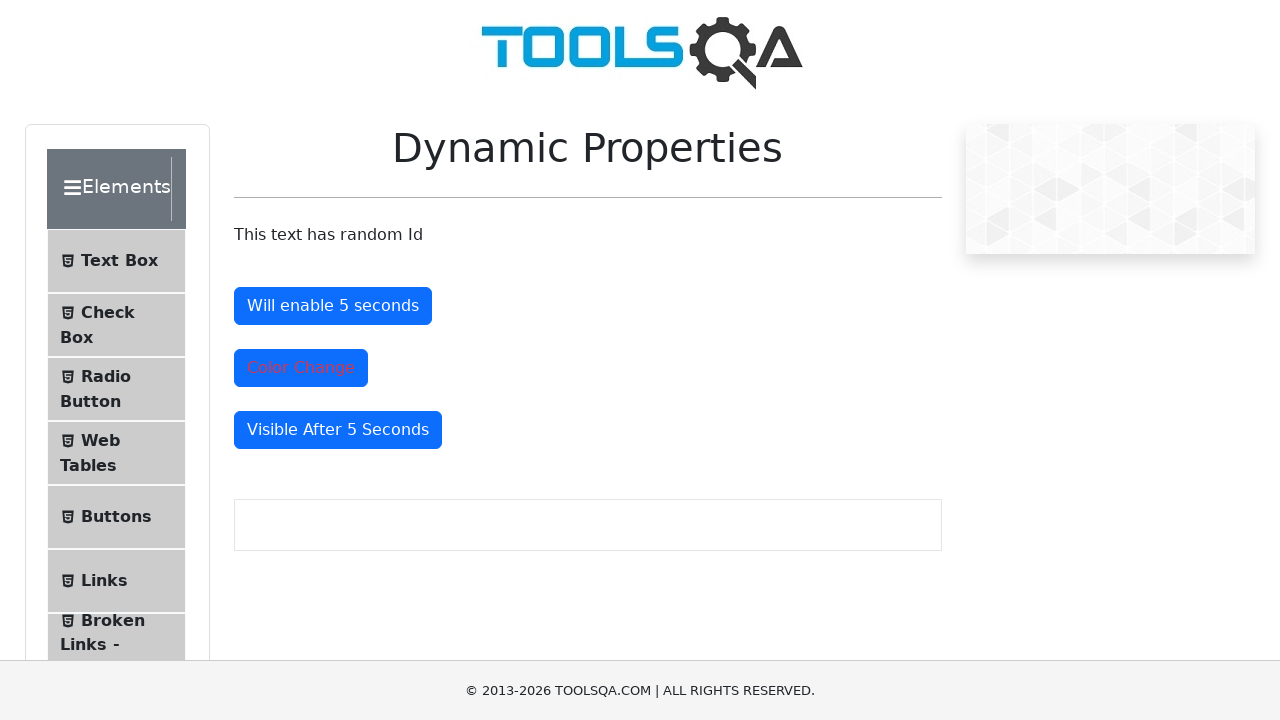

Verified that the visibleAfter button is visible
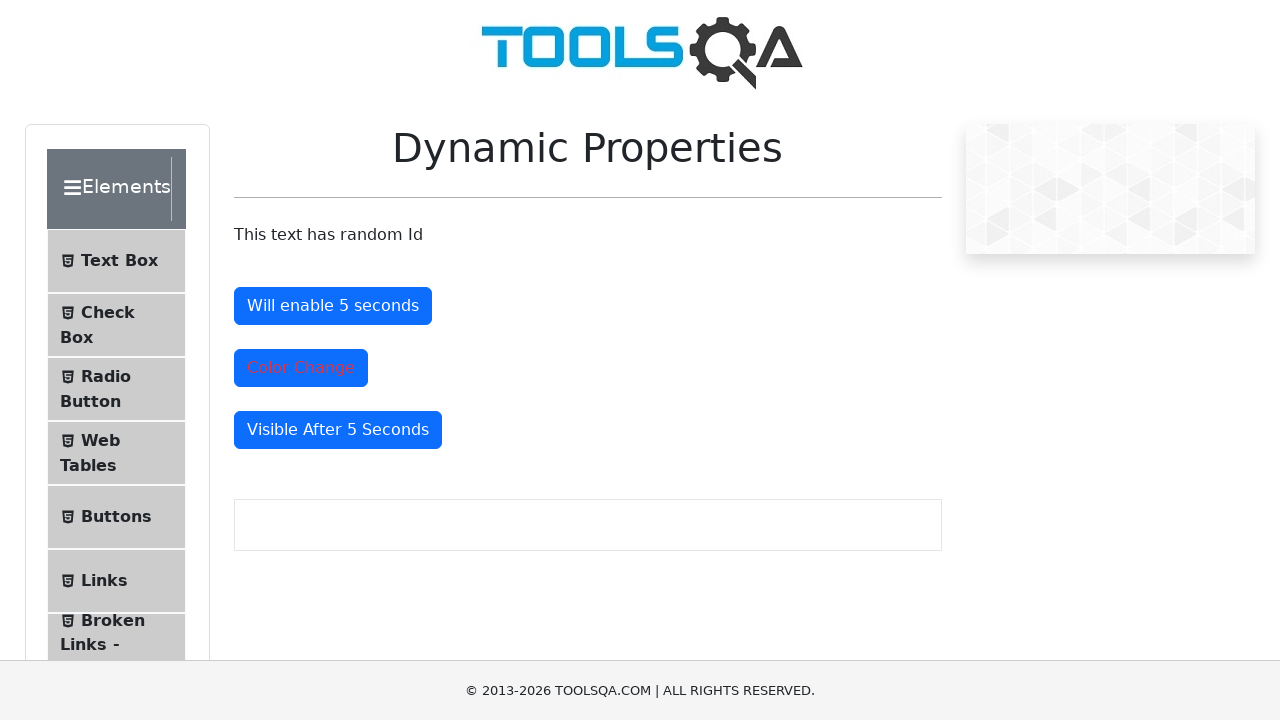

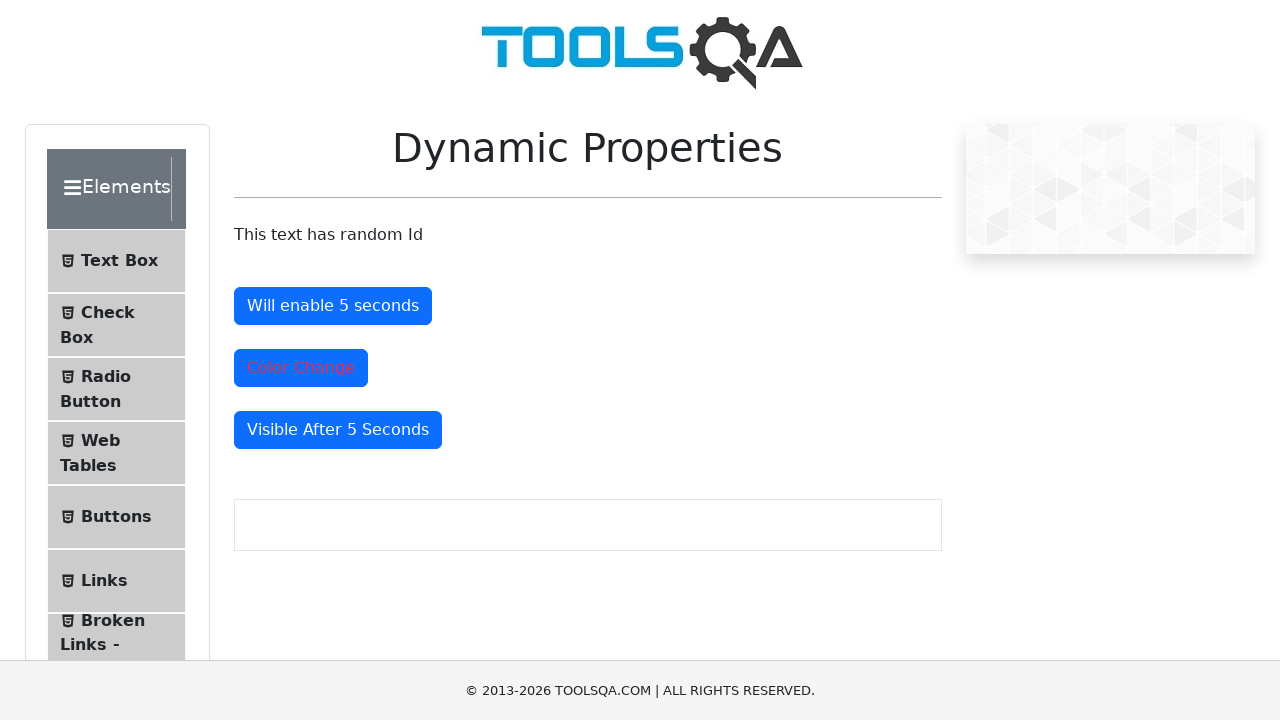